Tests browser alert handling functionality including accepting a simple alert, dismissing a confirmation alert, and entering text into a prompt alert before accepting it.

Starting URL: https://testautomationpractice.blogspot.com/#

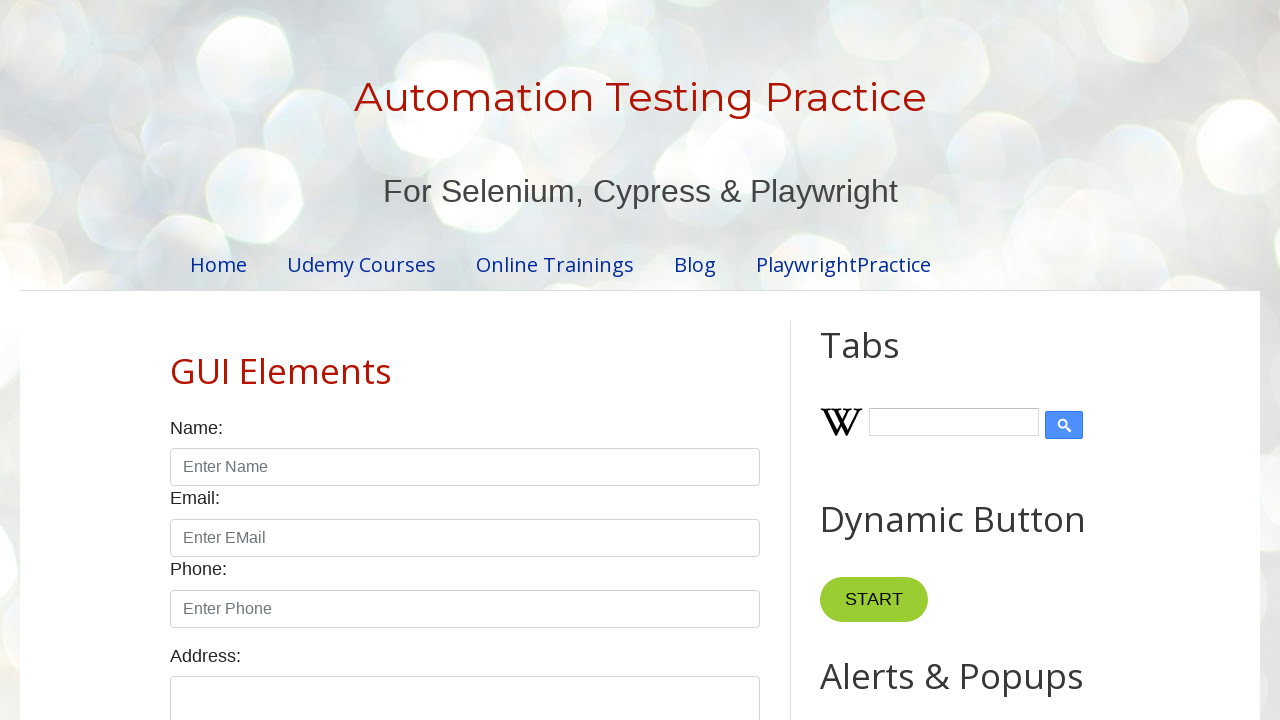

Clicked alert button to trigger simple alert at (888, 361) on #alertBtn
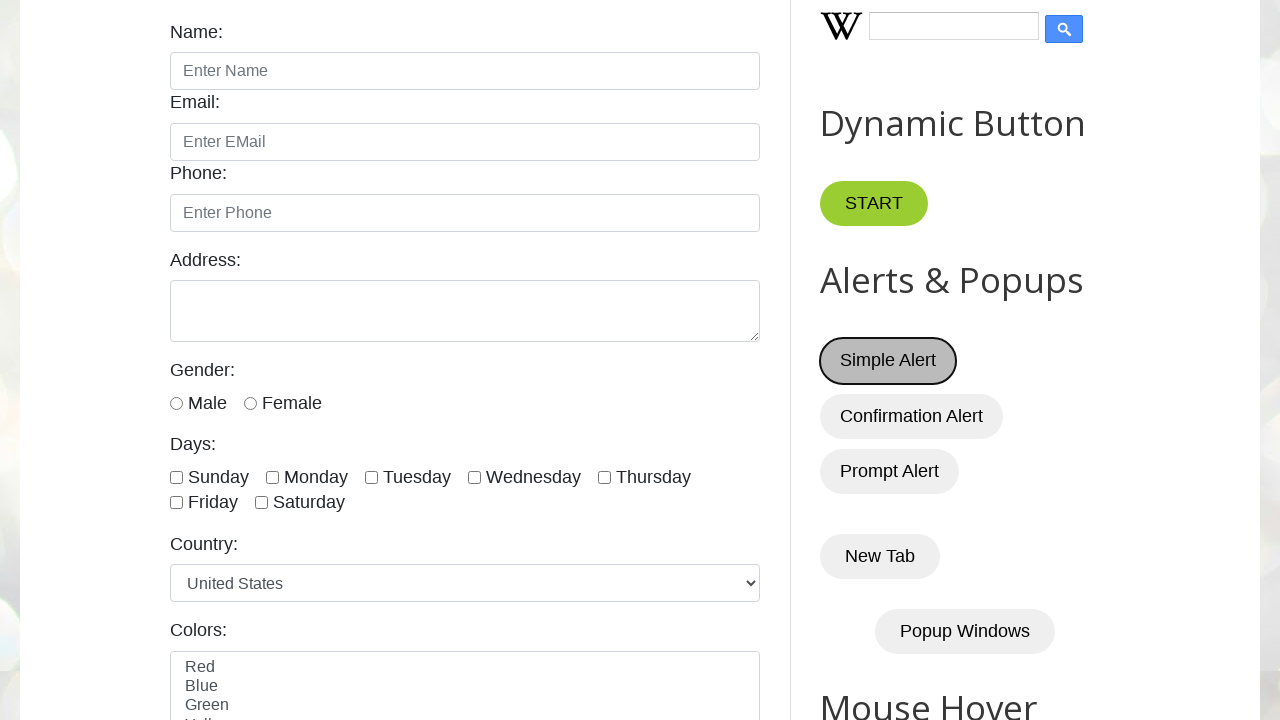

Set up dialog handler to accept alert
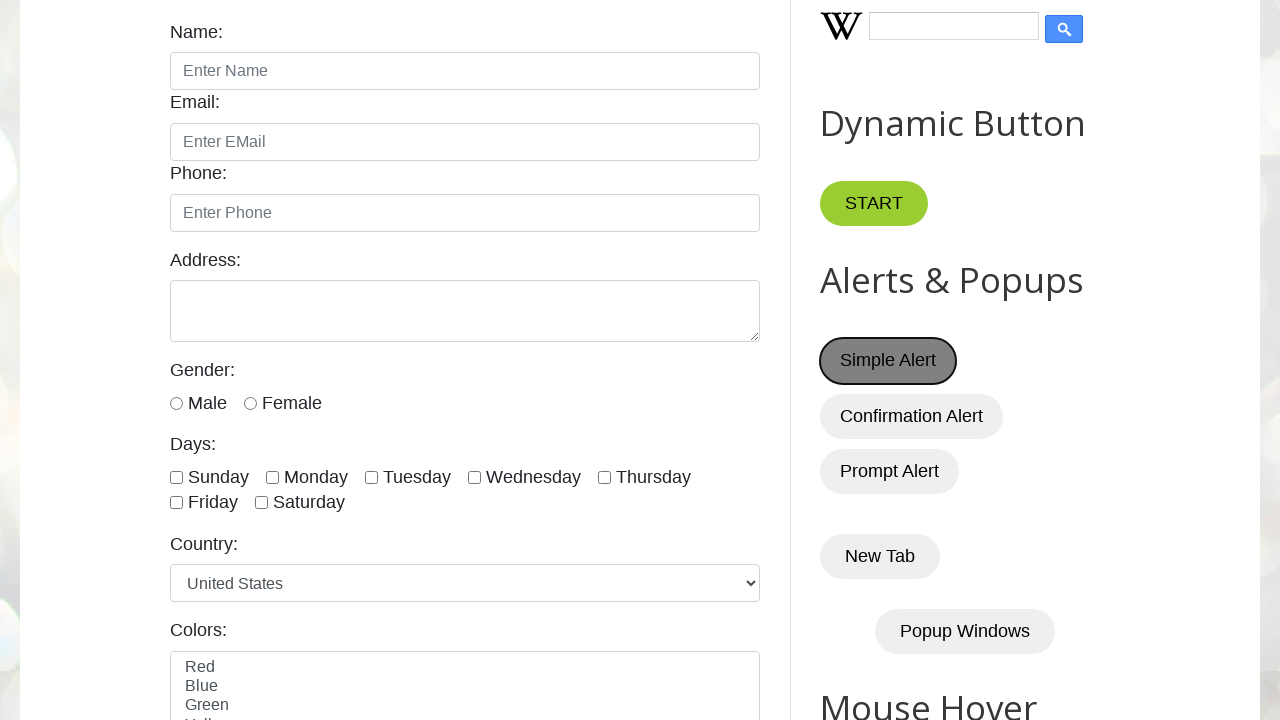

Waited 1 second after accepting simple alert
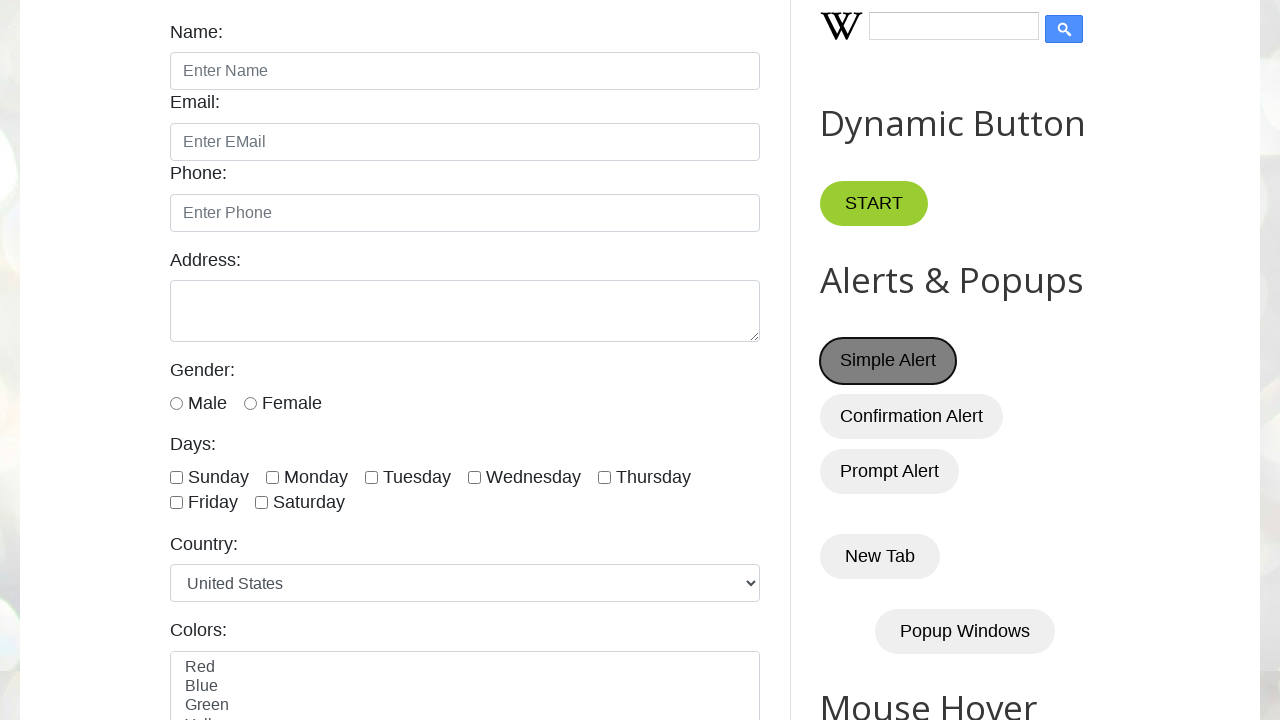

Set up dialog handler to dismiss confirmation alert
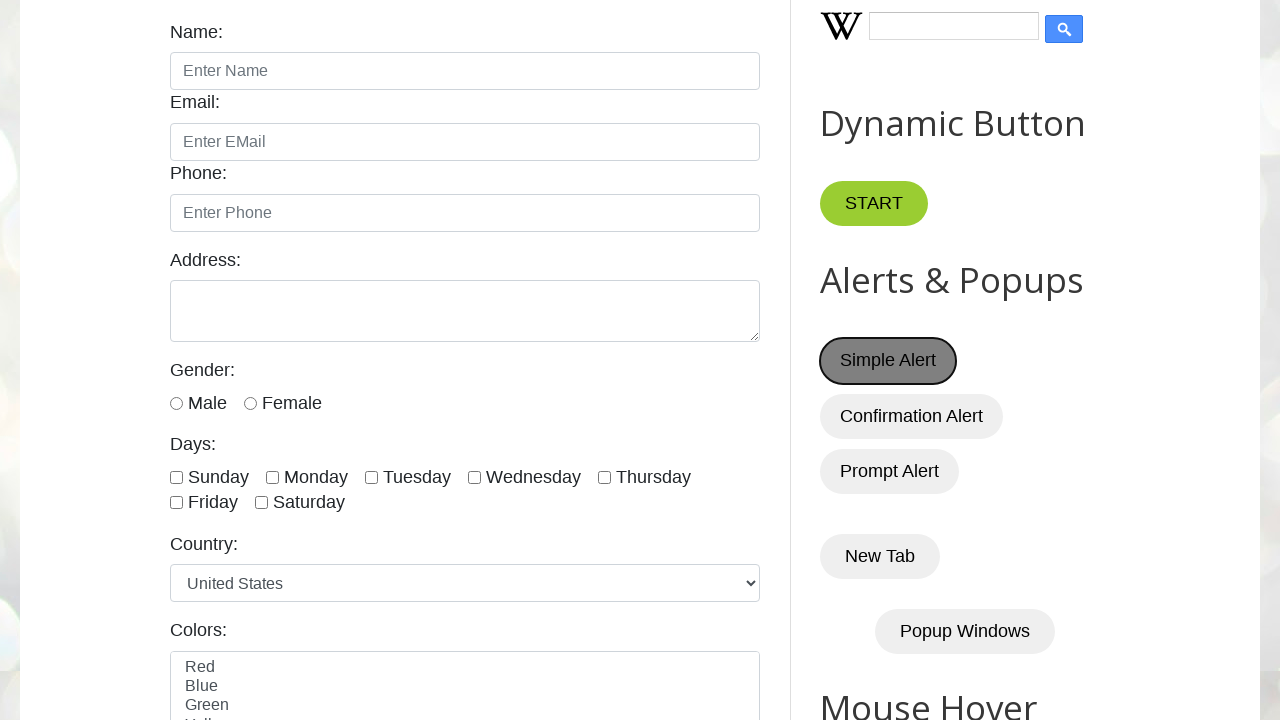

Clicked confirmation button to trigger confirmation alert at (912, 416) on #confirmBtn
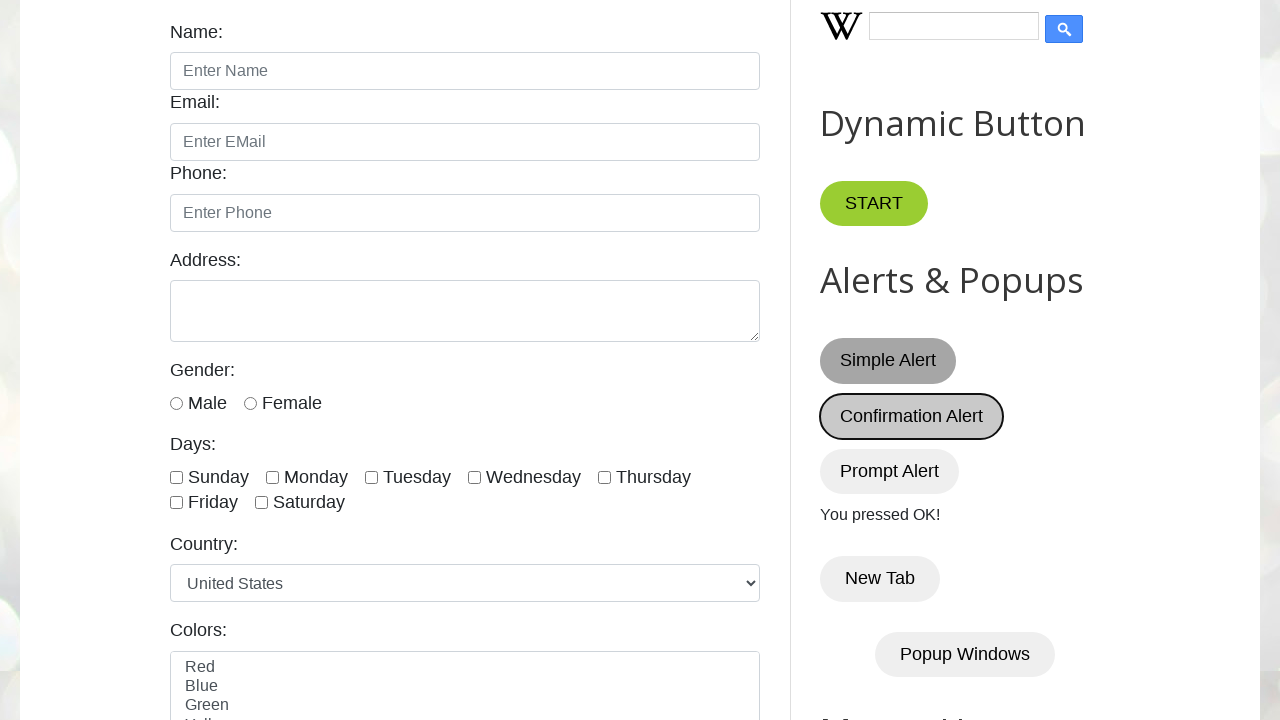

Waited 1 second after dismissing confirmation alert
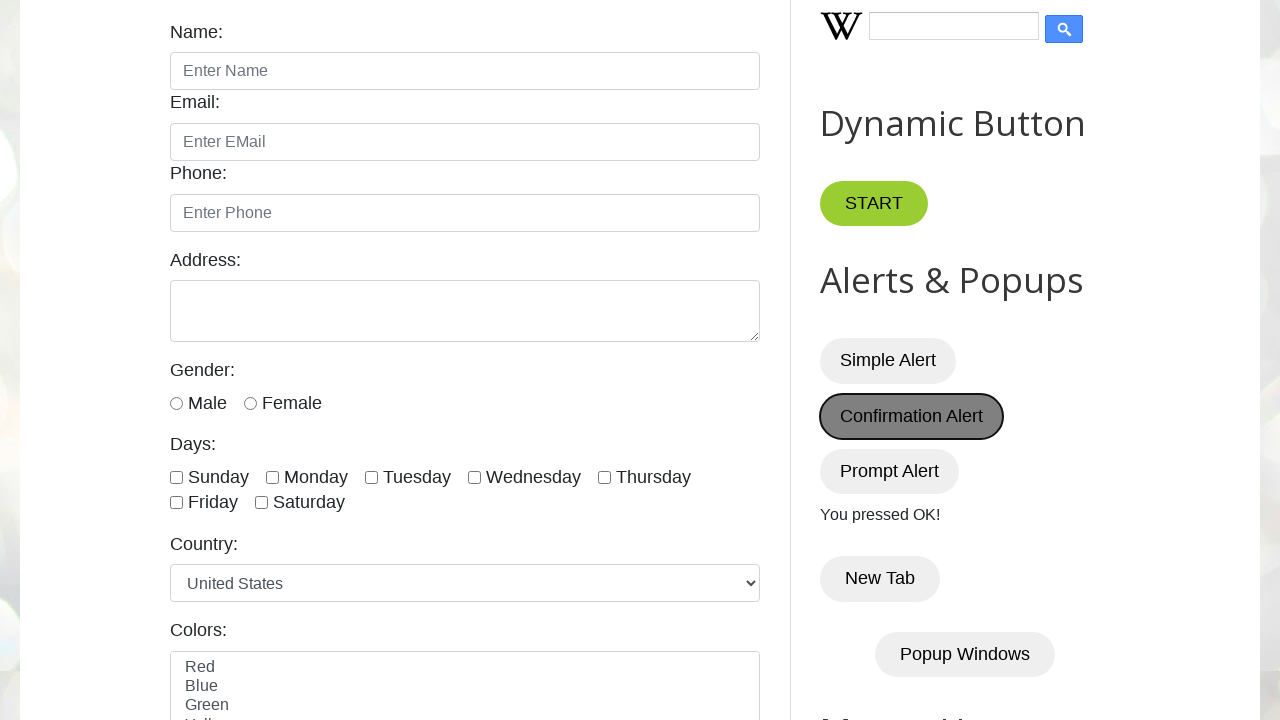

Set up dialog handler to enter text and accept prompt alert
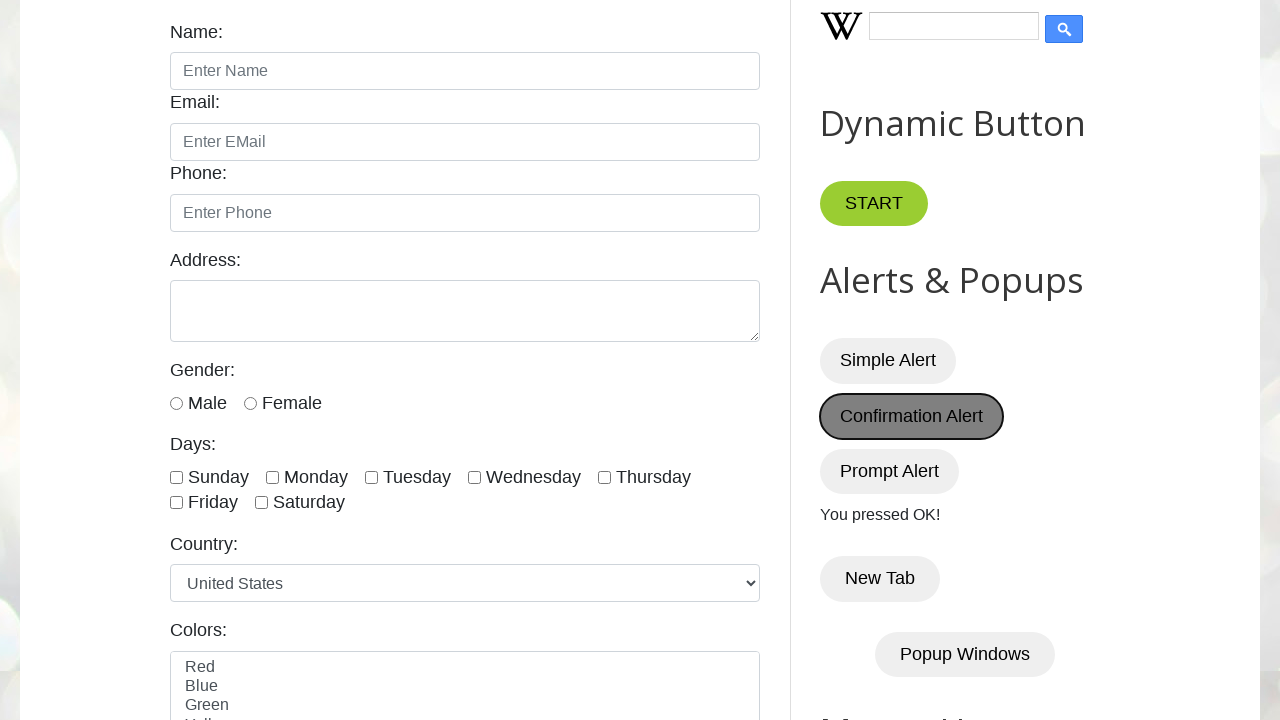

Clicked prompt button to trigger prompt alert at (890, 471) on #promptBtn
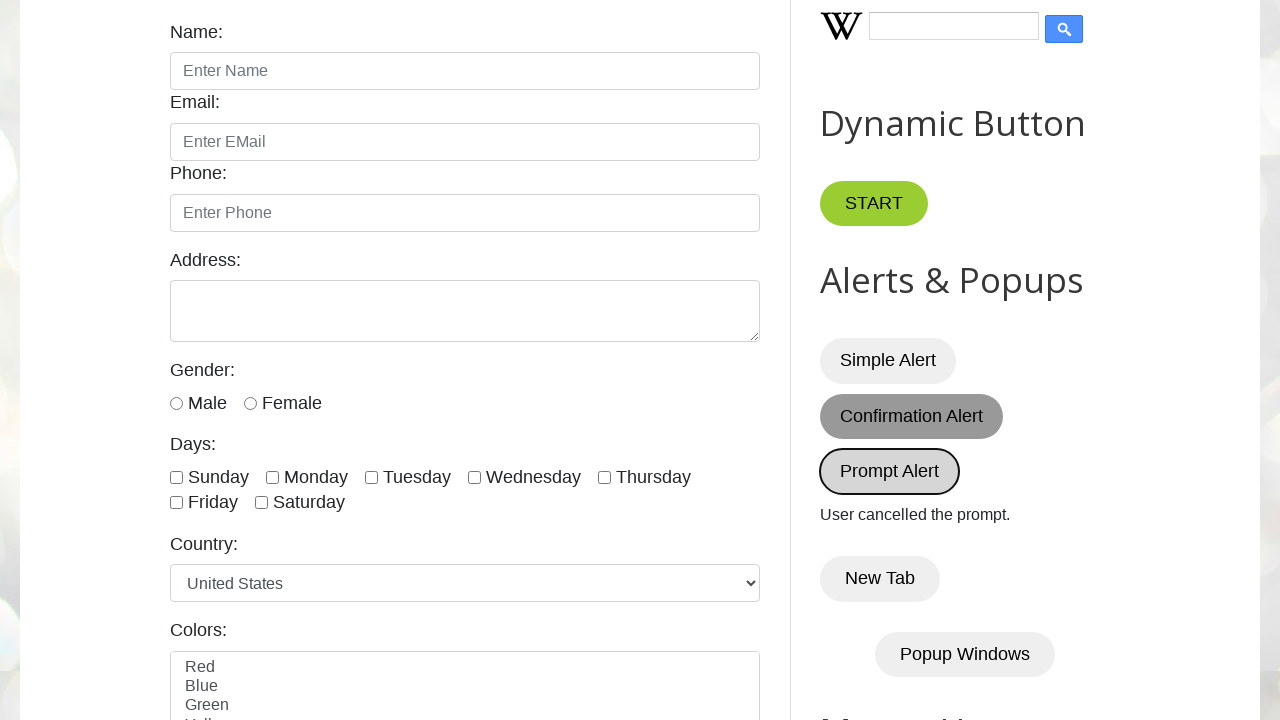

Waited 1 second after accepting prompt alert with text 'Testing_Alert'
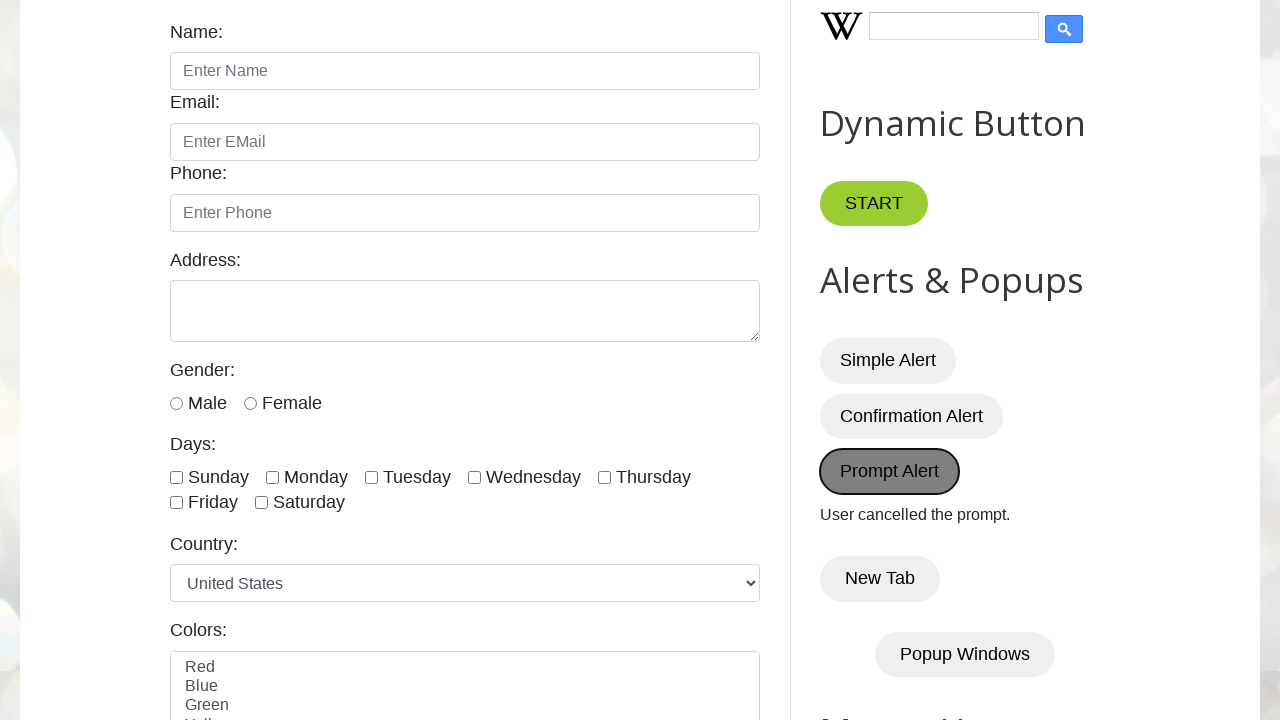

Waited for prompt result message element to be visible
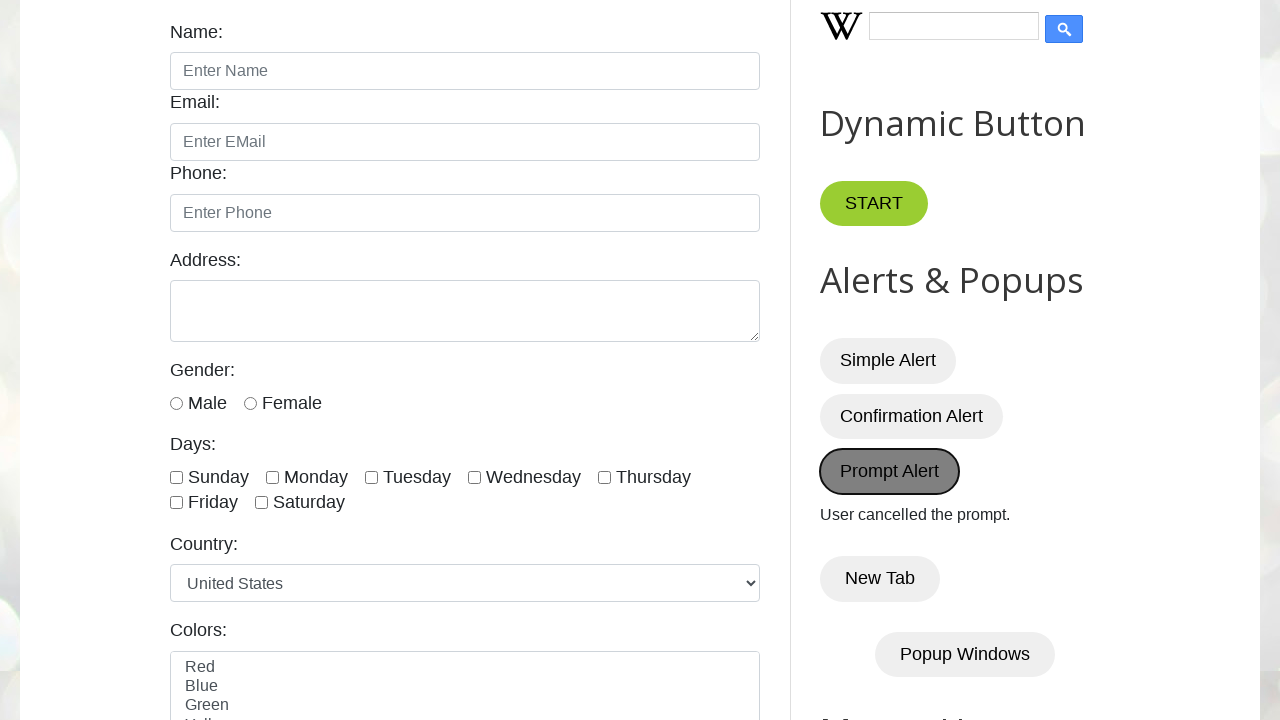

Retrieved prompt result message: User cancelled the prompt.
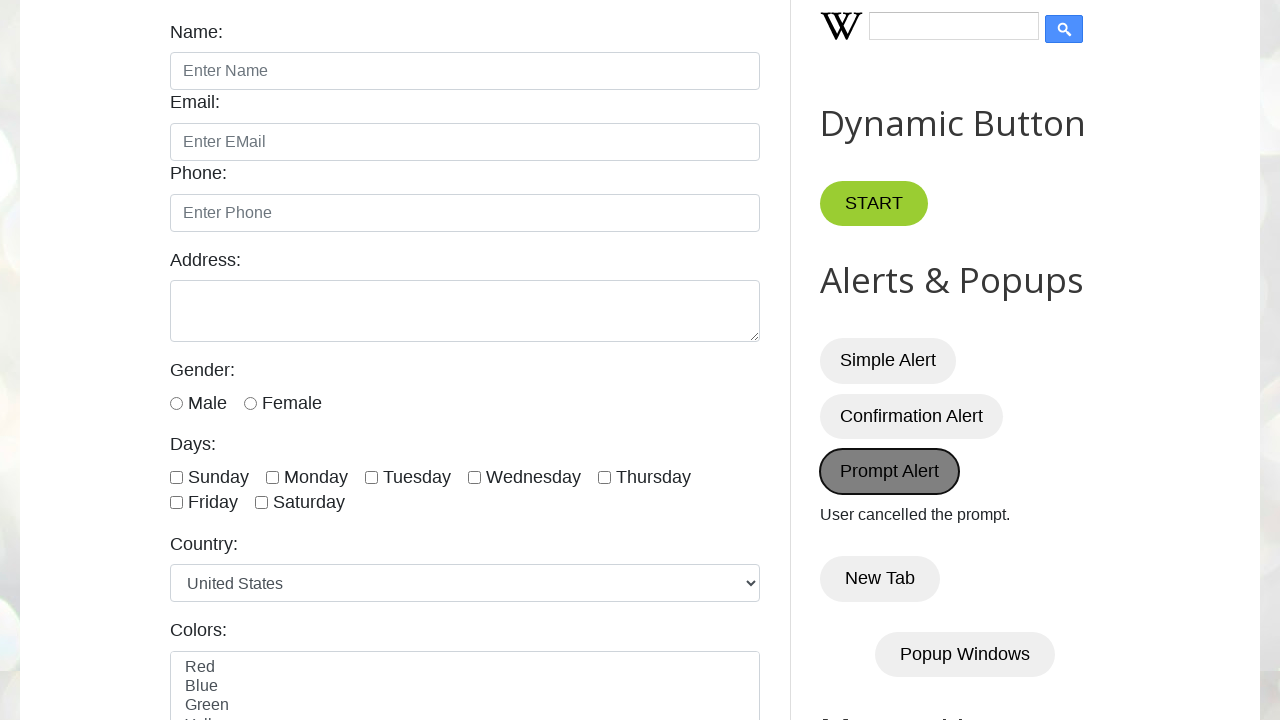

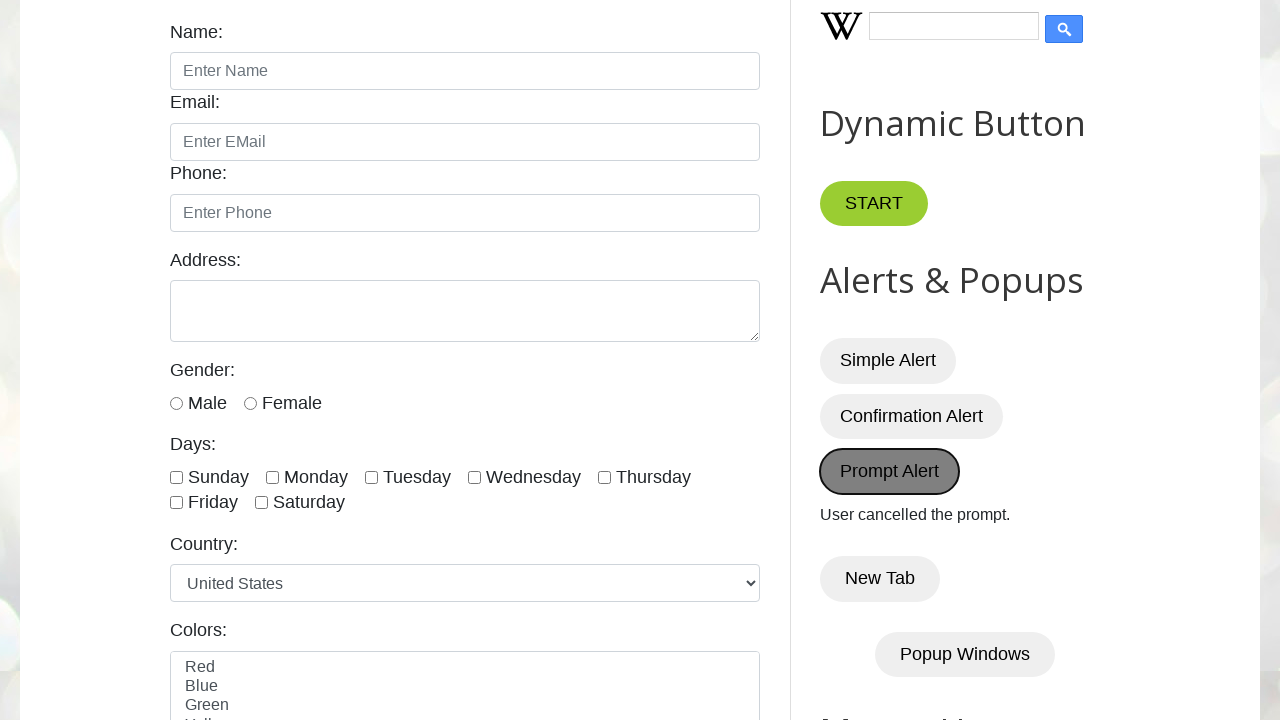